Simple browser automation that navigates to the Cloud Destinations website homepage

Starting URL: https://clouddestinations.com/

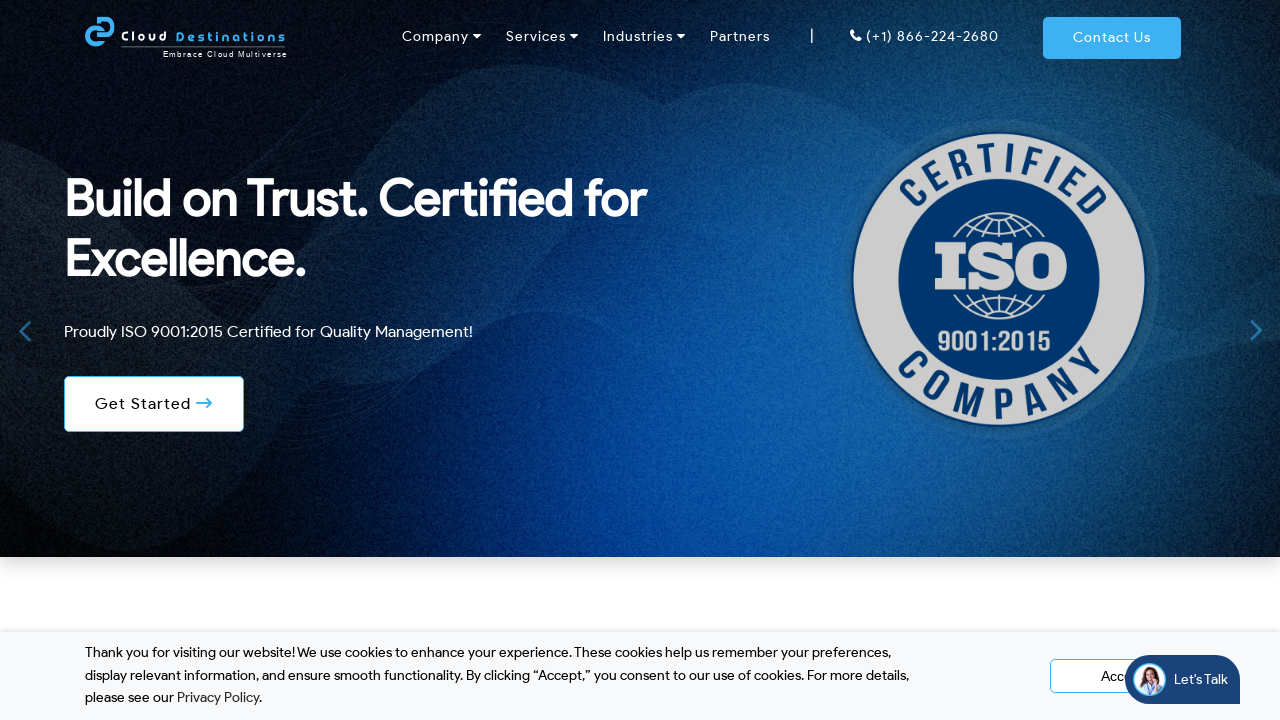

Waited for DOM content to load on Cloud Destinations homepage
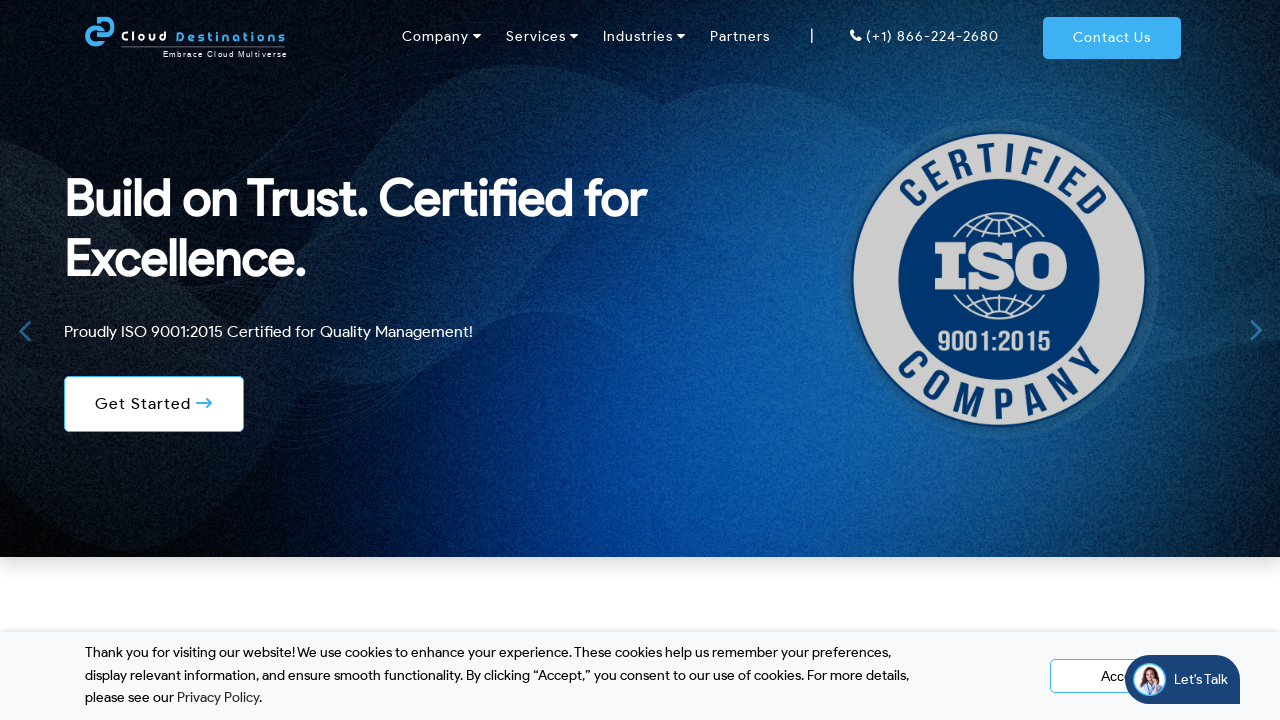

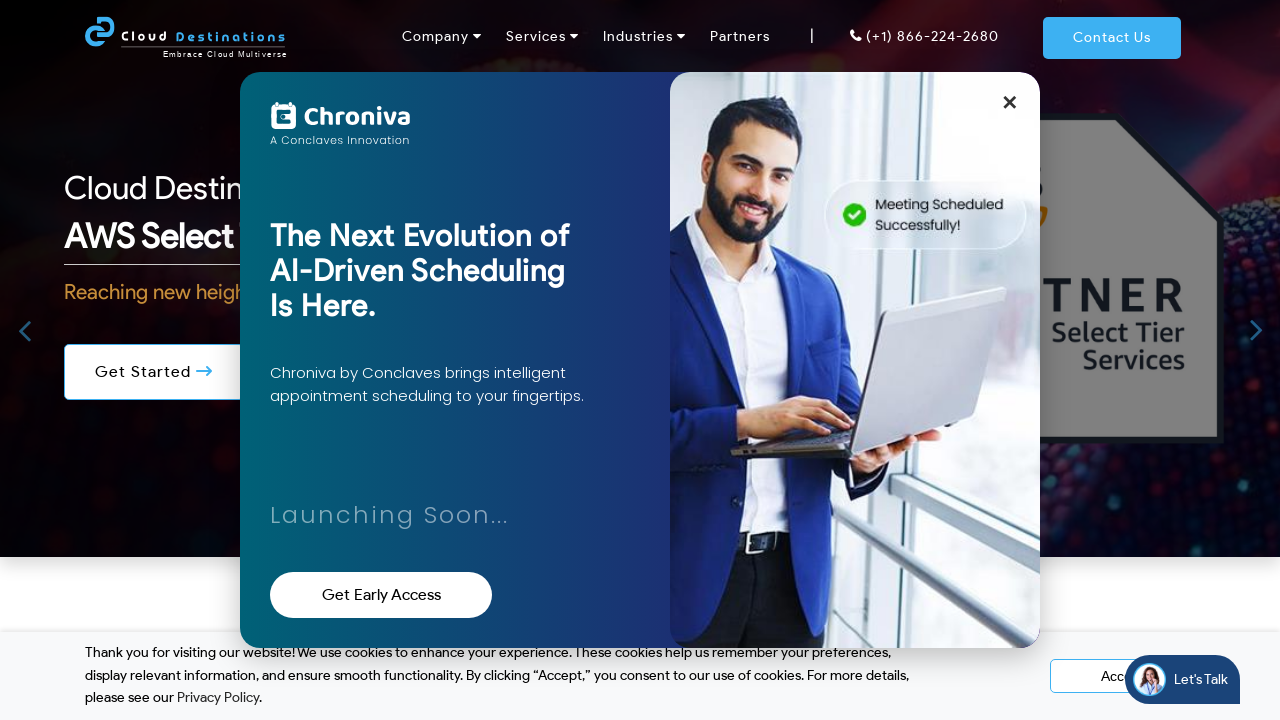